Tests navigation to a frames page, switches to an iframe, and verifies the page title within the frame

Starting URL: https://bonigarcia.dev/selenium-webdriver-java/

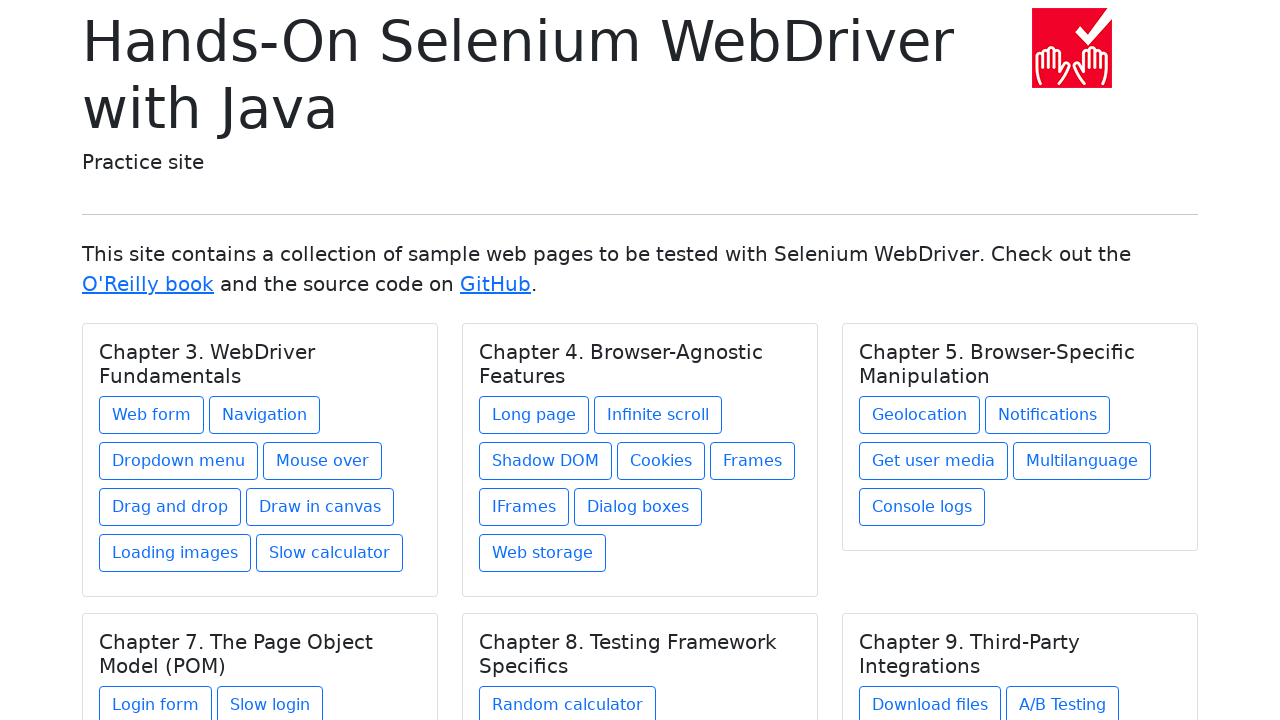

Clicked on Chapter 4 frames page link at (752, 461) on //h5[contains(text(),'Chapter 4. Browser-Agnostic Features')]/following-sibling:
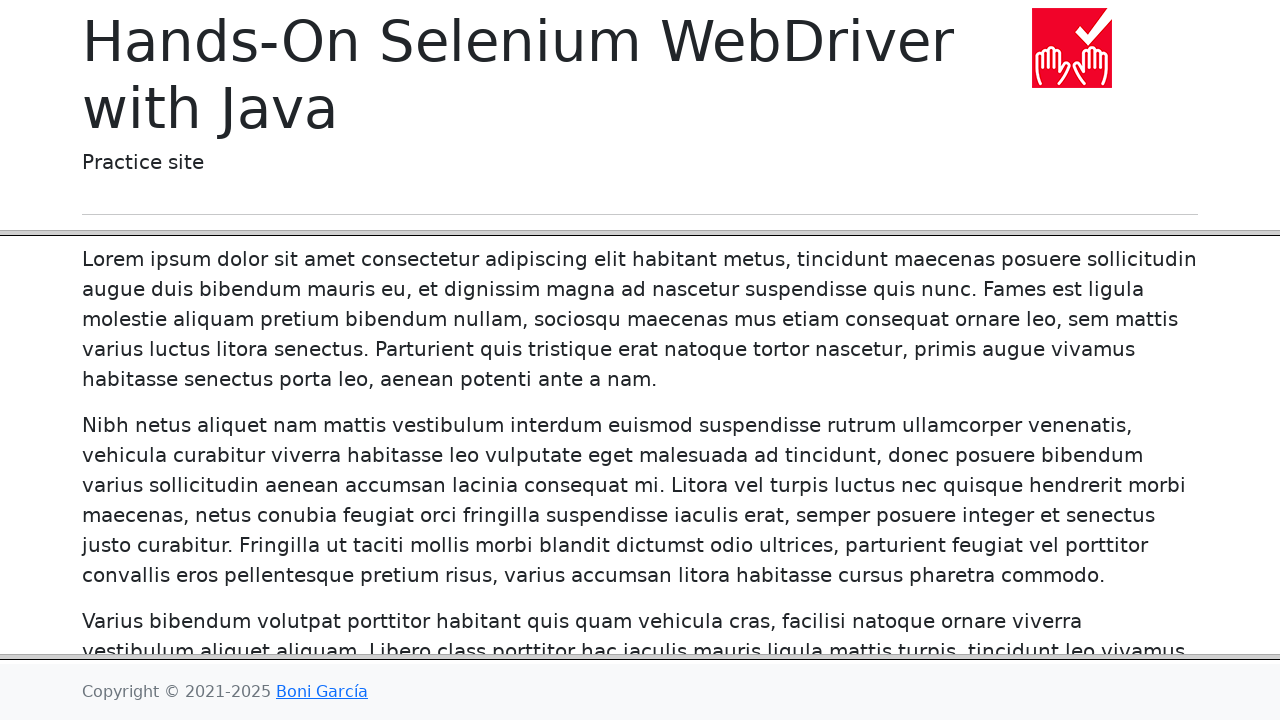

Waited for page load to complete
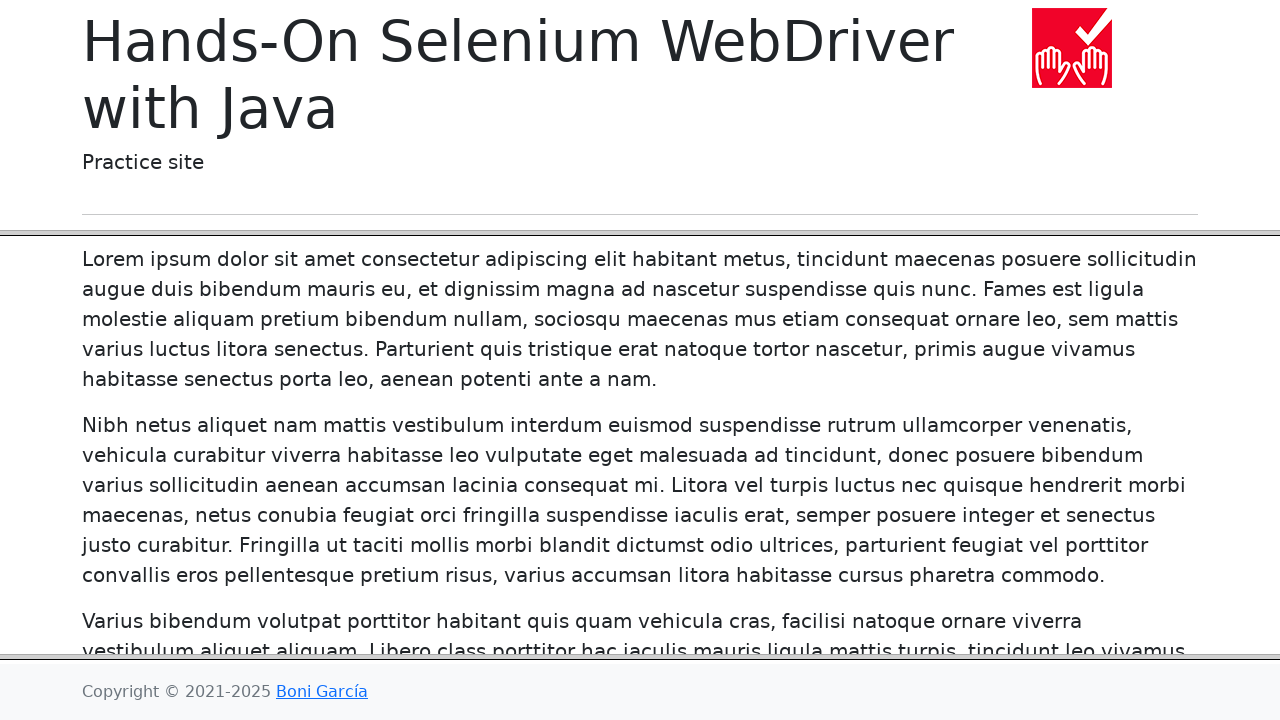

Retrieved current URL: https://bonigarcia.dev/selenium-webdriver-java/frames.html
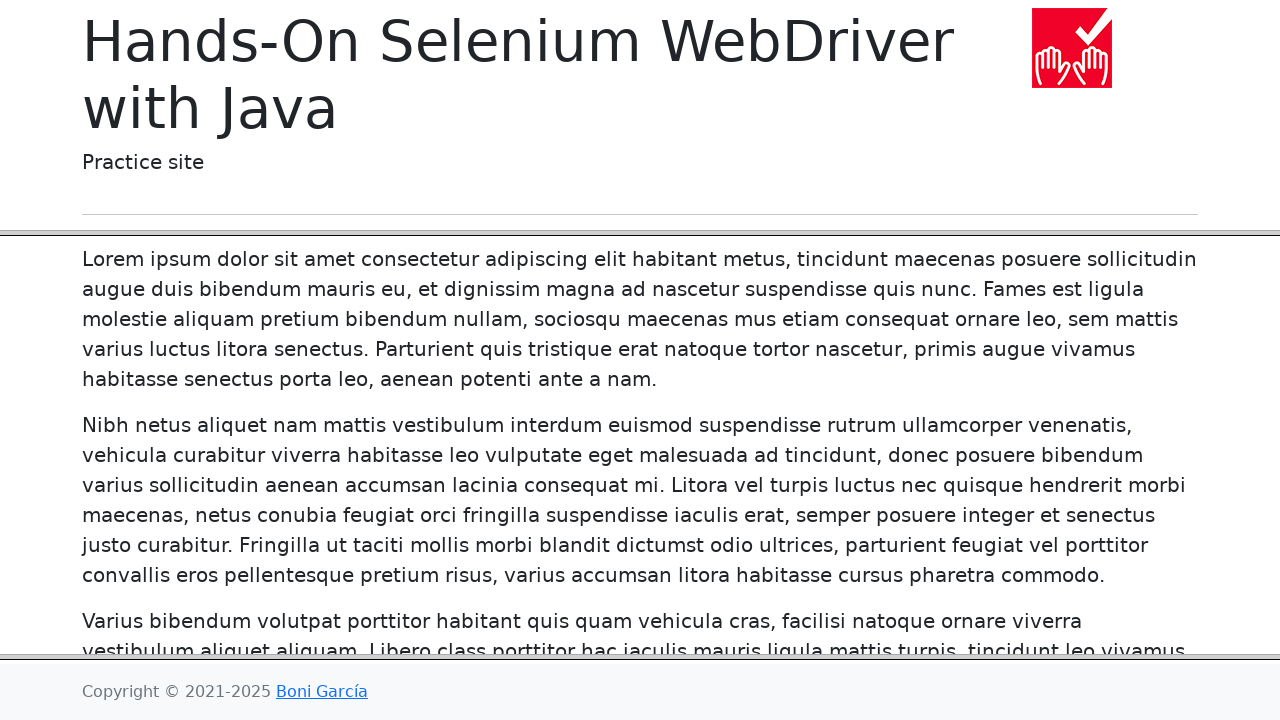

Verified URL matches expected: https://bonigarcia.dev/selenium-webdriver-java/frames.html
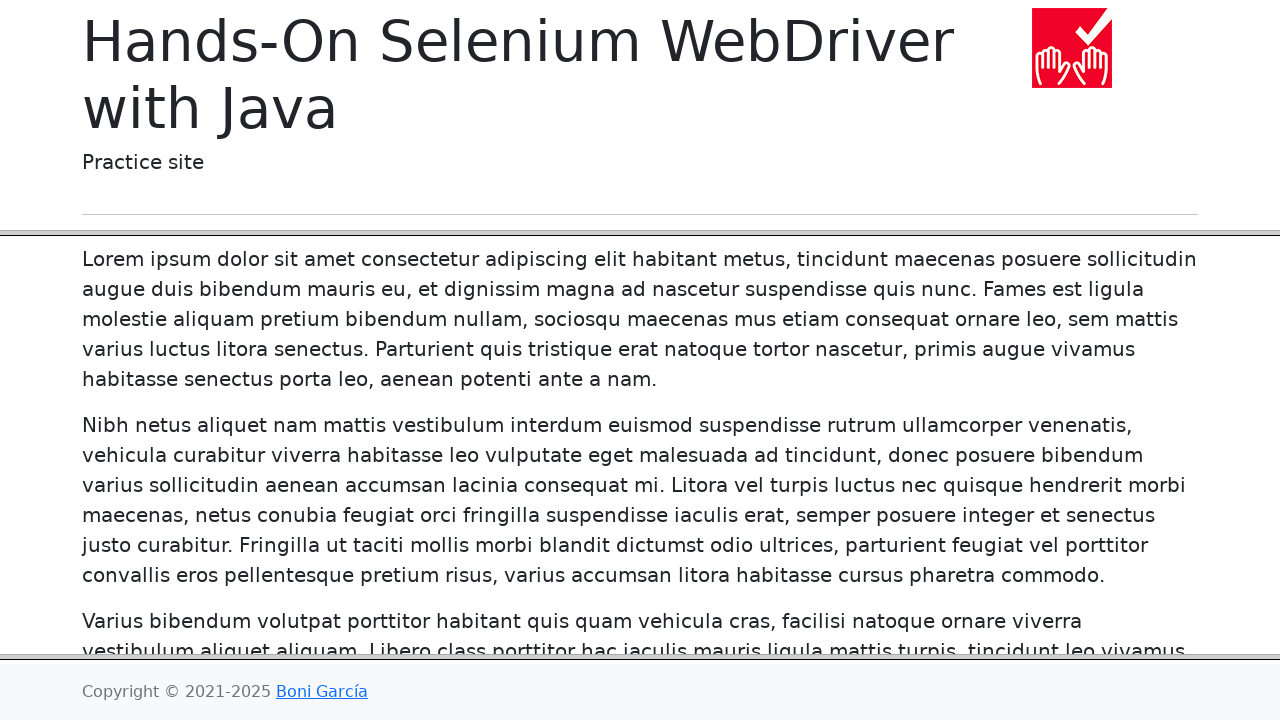

Located iframe with src='header.html'
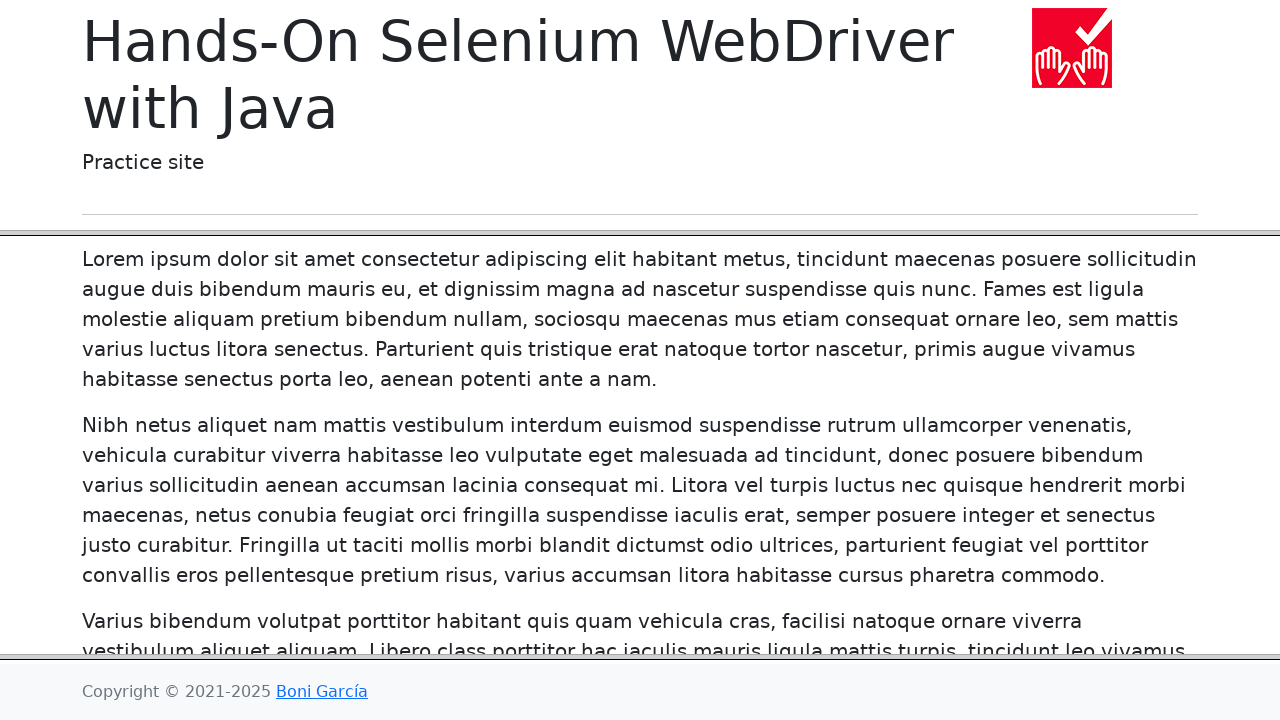

Located title element within frame
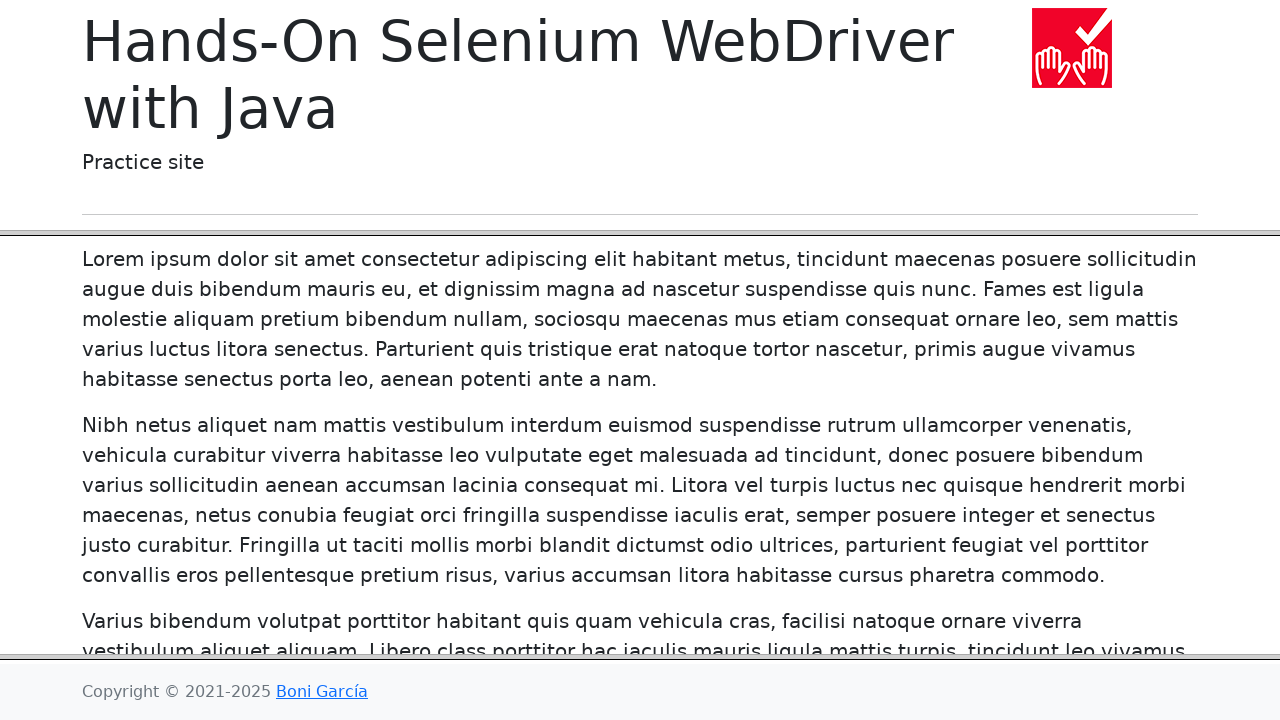

Title element became visible
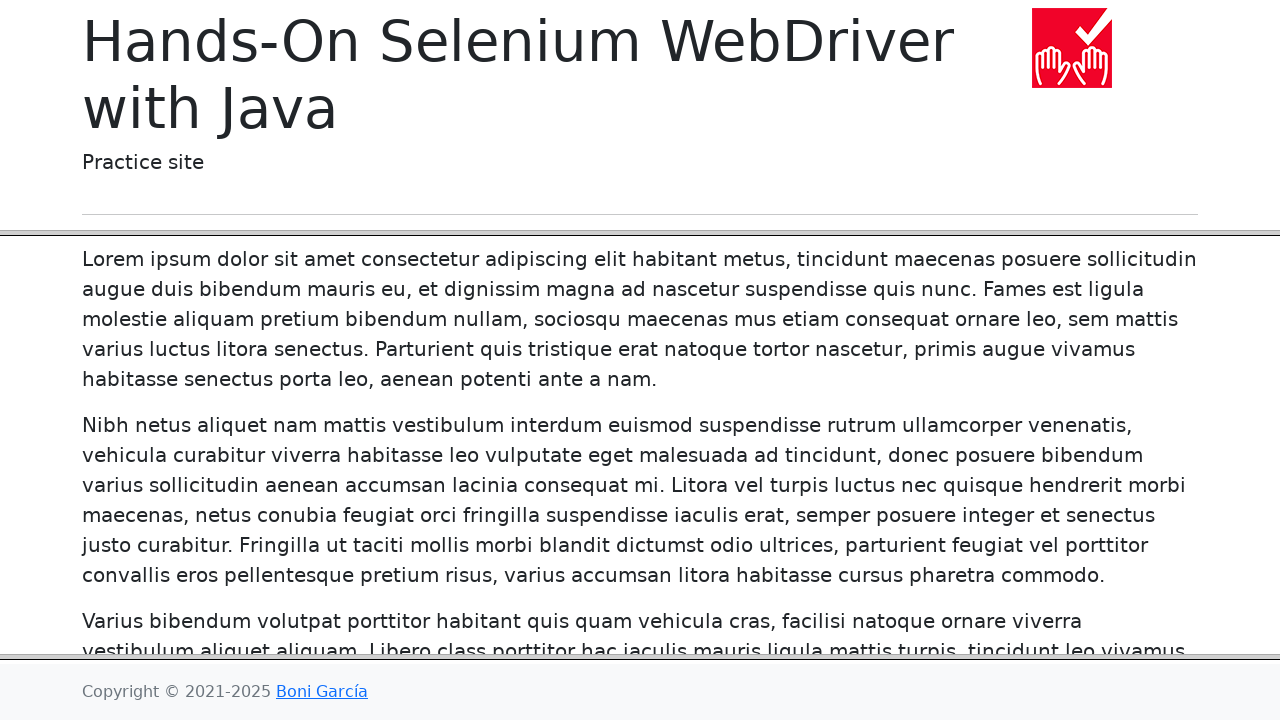

Verified frame title matches expected: Frames
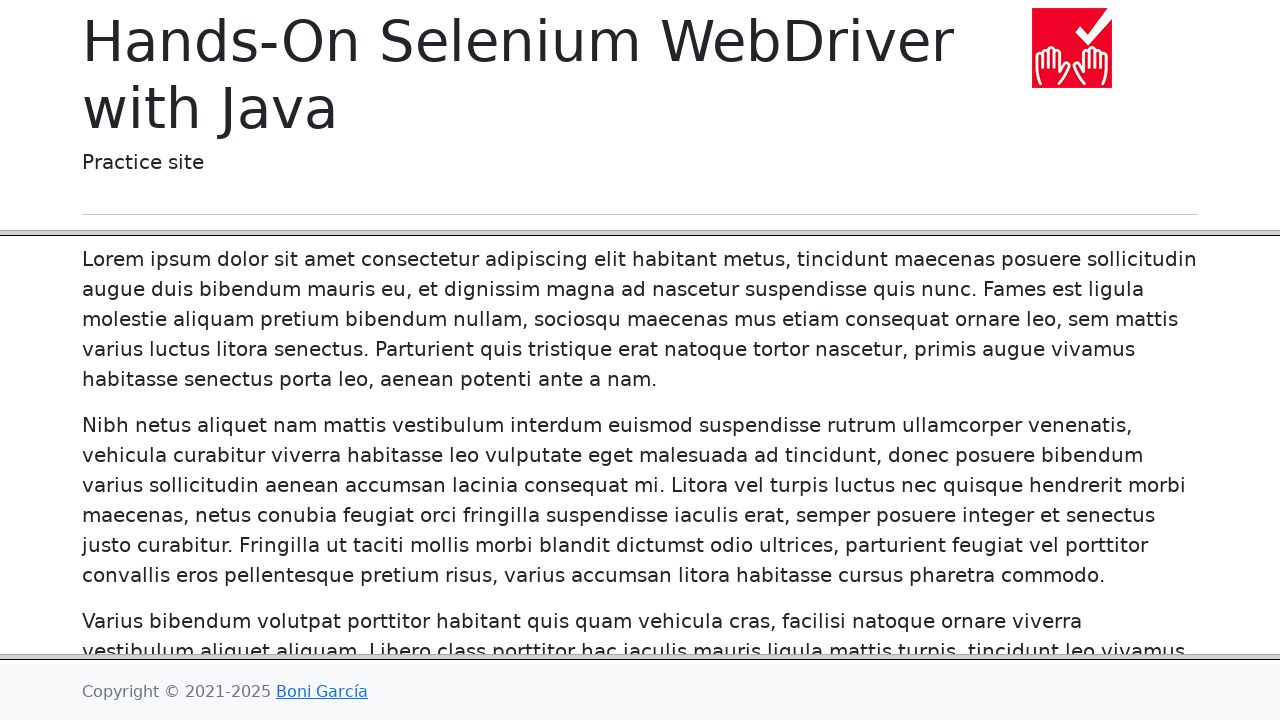

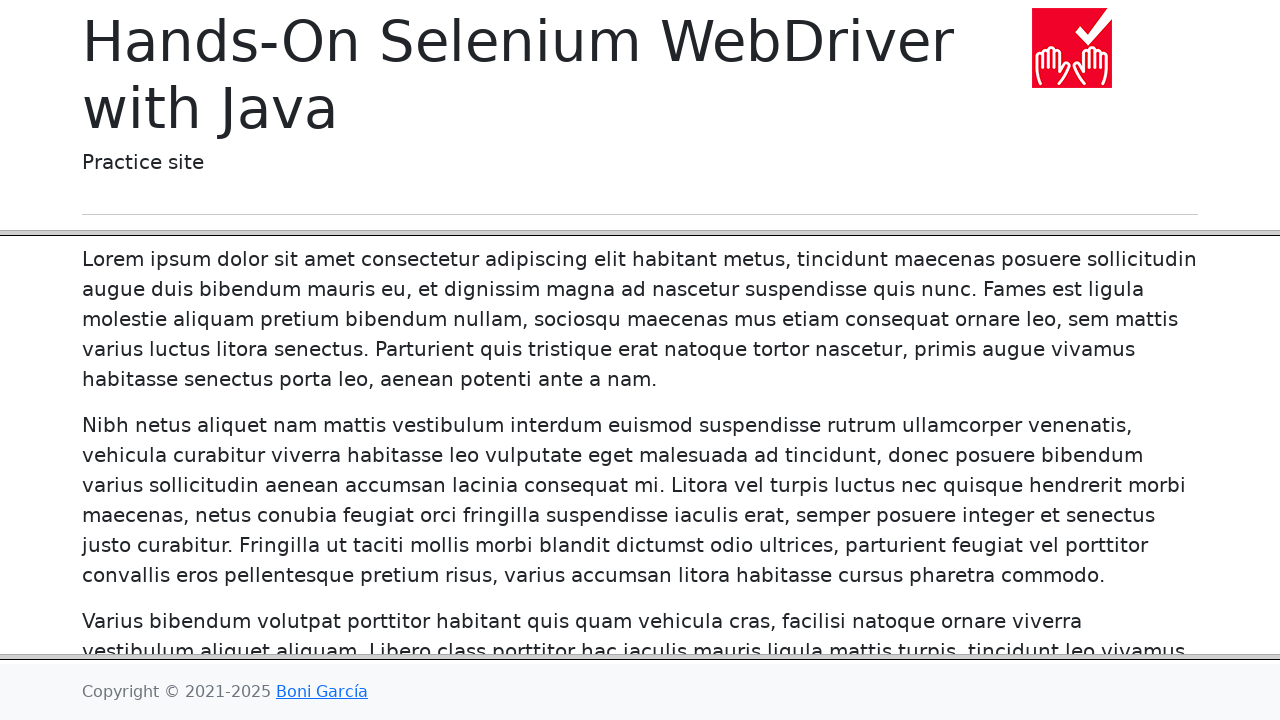